Tests dynamic controls functionality using explicit waits - clicks Remove button, verifies "It's gone!" message, clicks Add button, and verifies "It's back!" message

Starting URL: https://the-internet.herokuapp.com/dynamic_controls

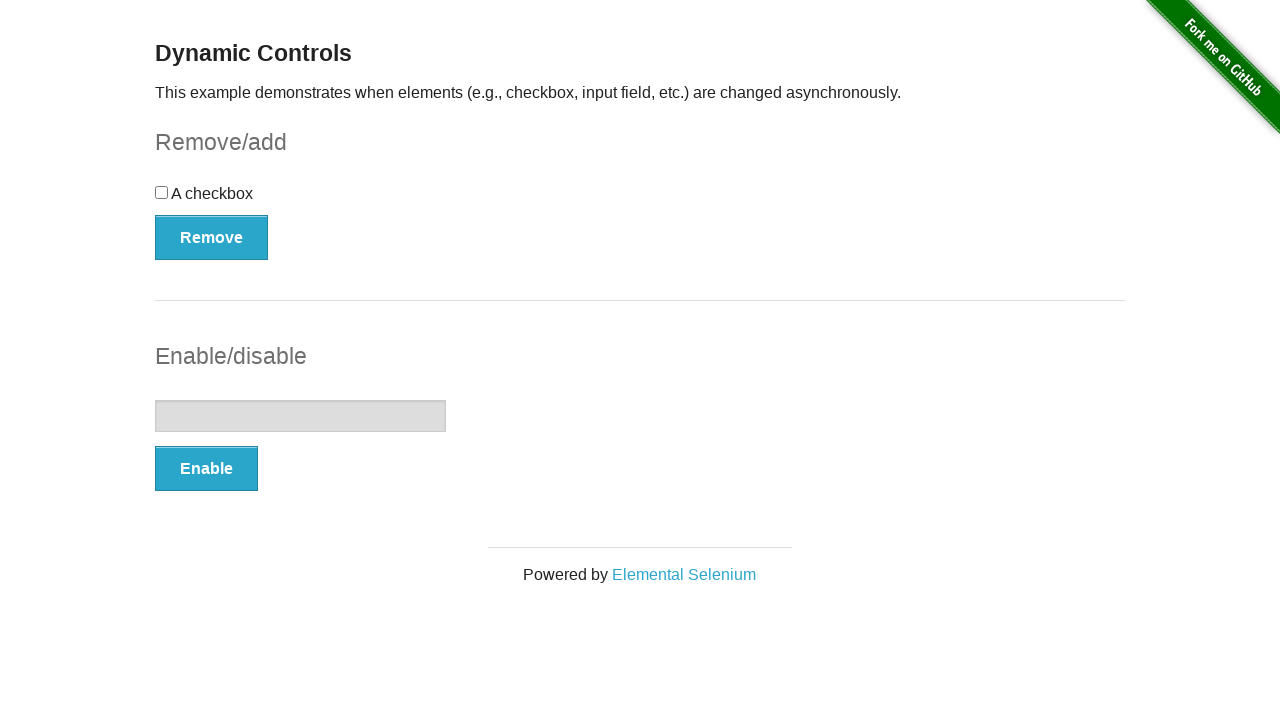

Clicked Remove button at (212, 237) on xpath=//*[@onclick='swapCheckbox()']
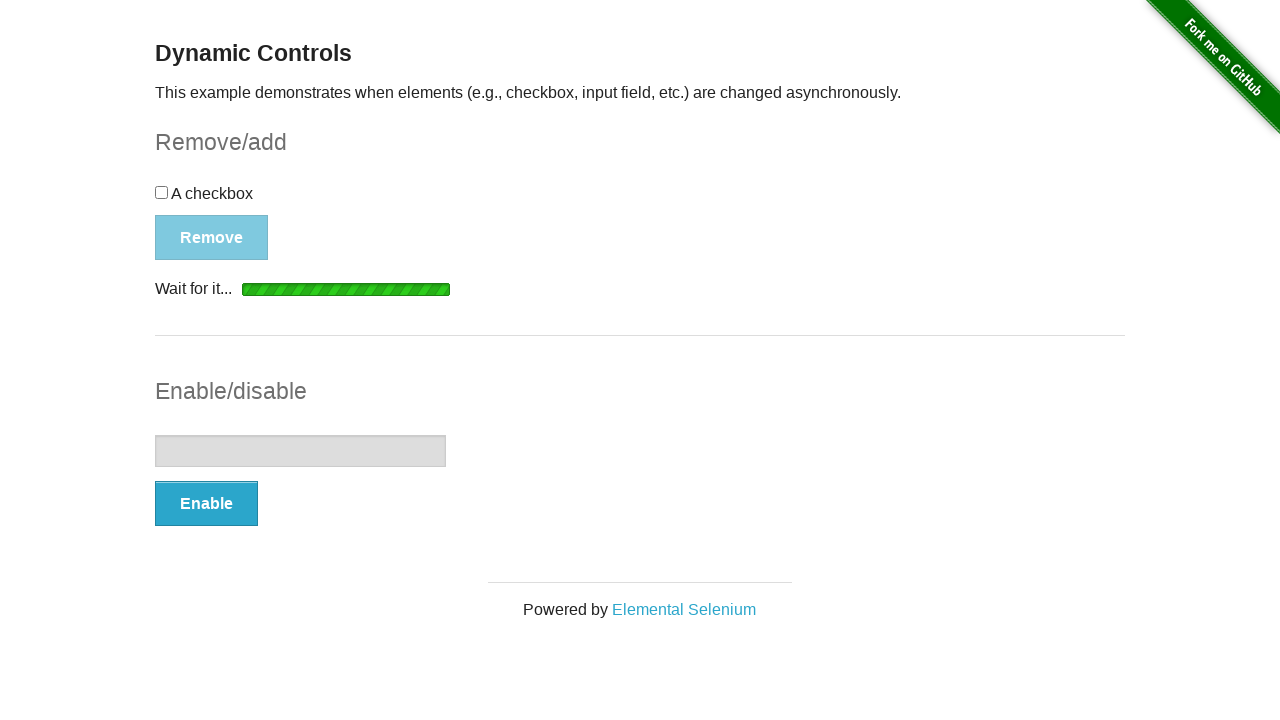

Waited for 'It's gone!' message to appear
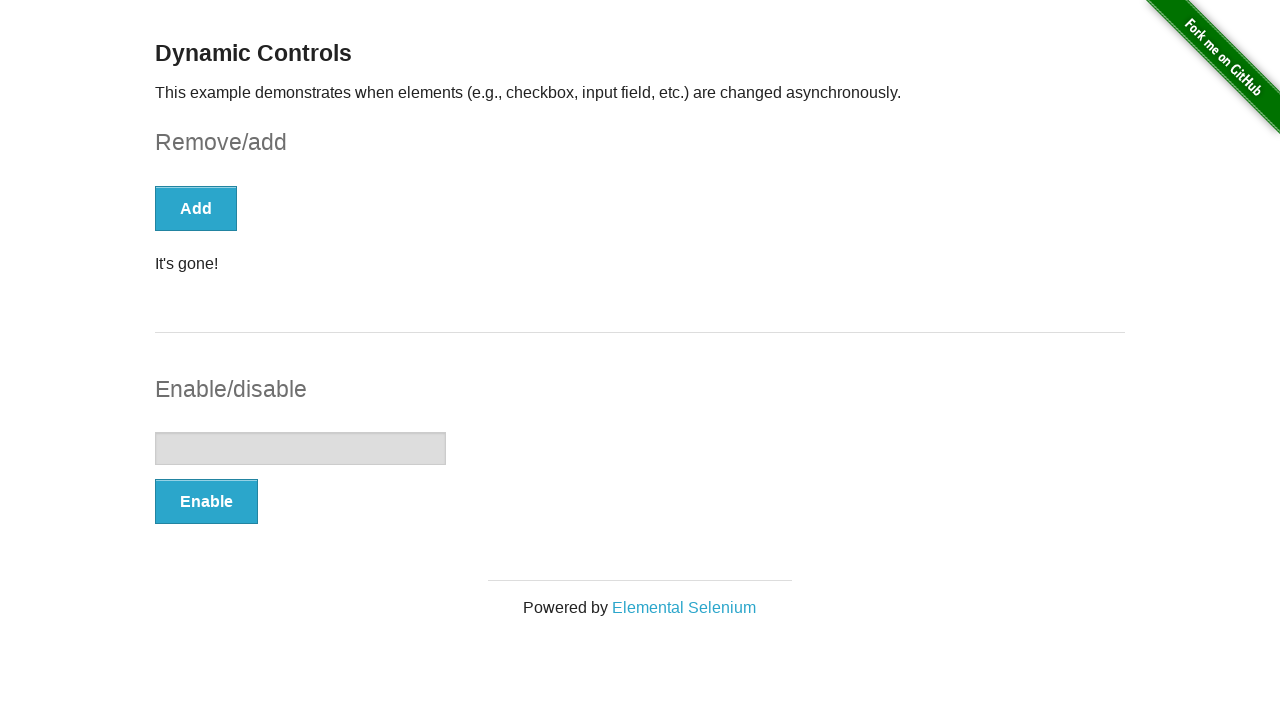

Verified 'It's gone!' message is visible
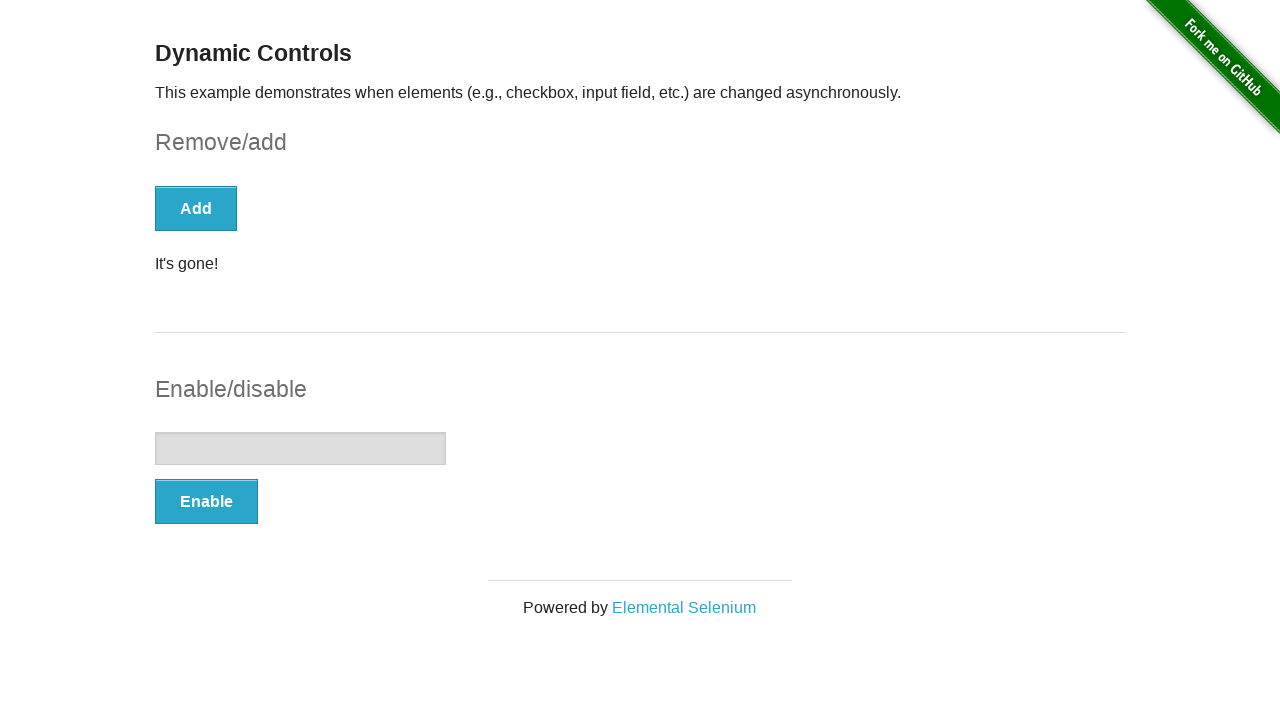

Clicked Add button at (196, 208) on xpath=//*[text()='Add']
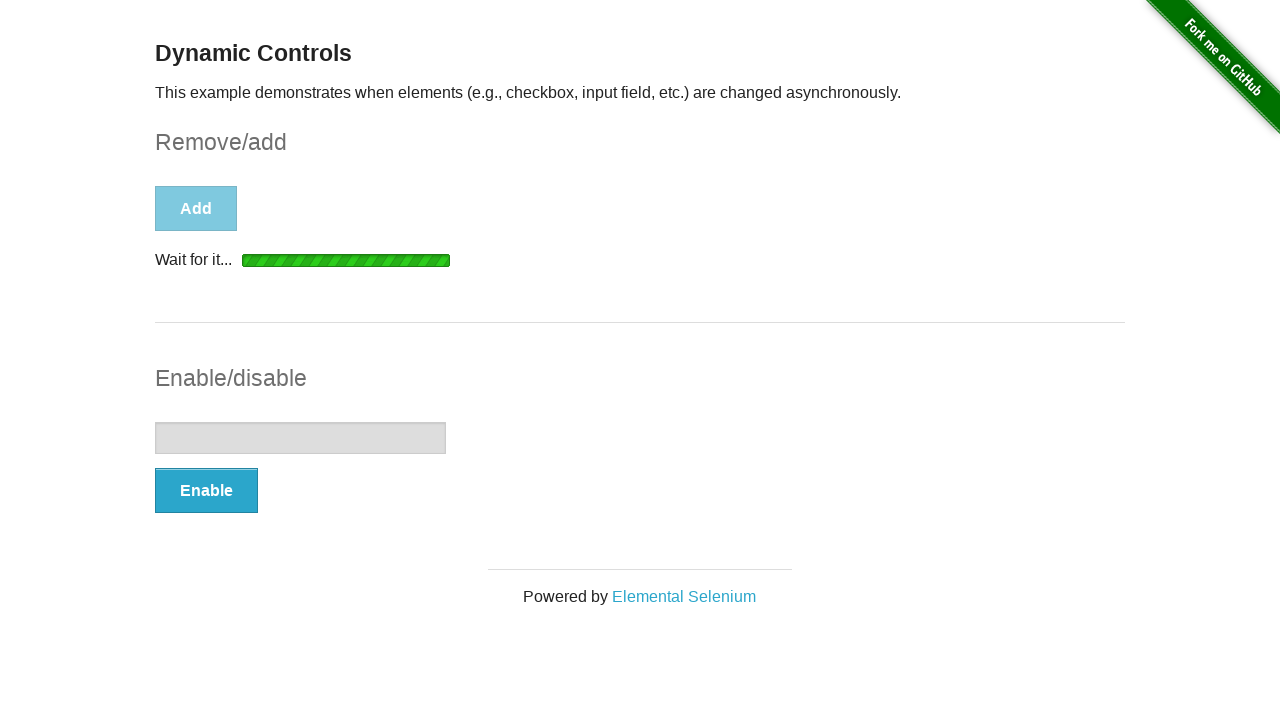

Waited for 'It's back!' message to appear
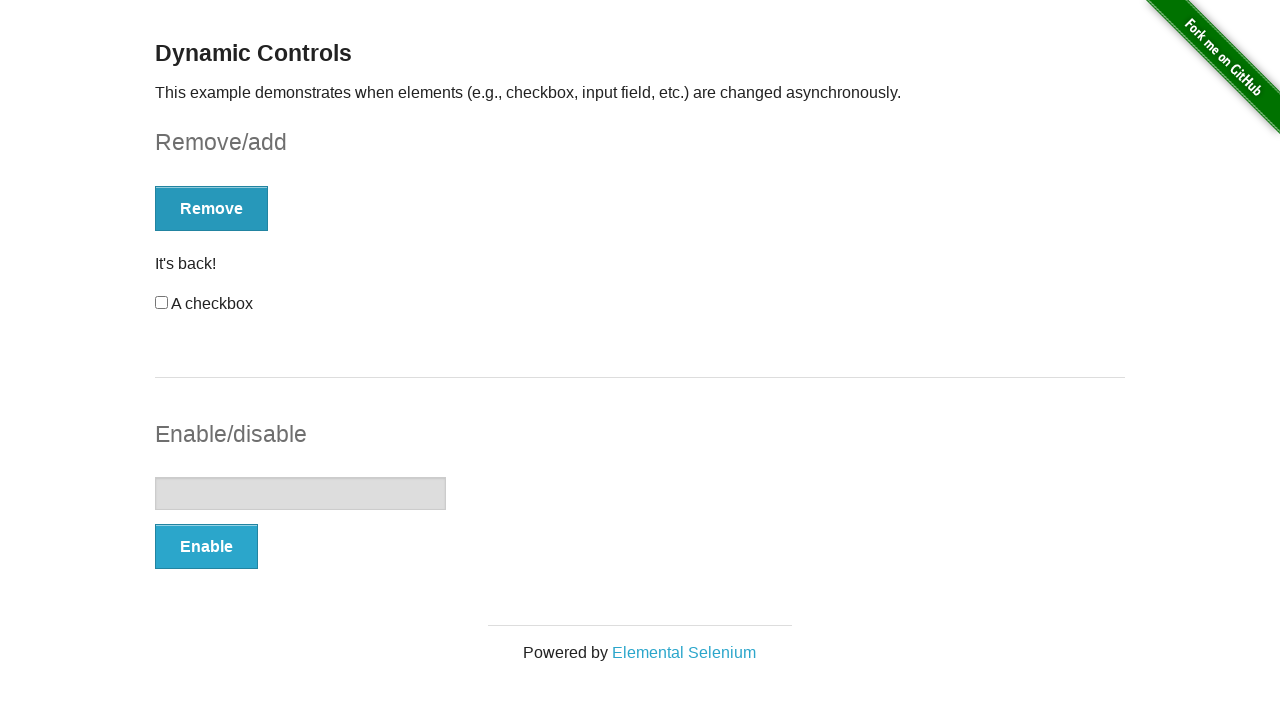

Verified 'It's back!' message is visible
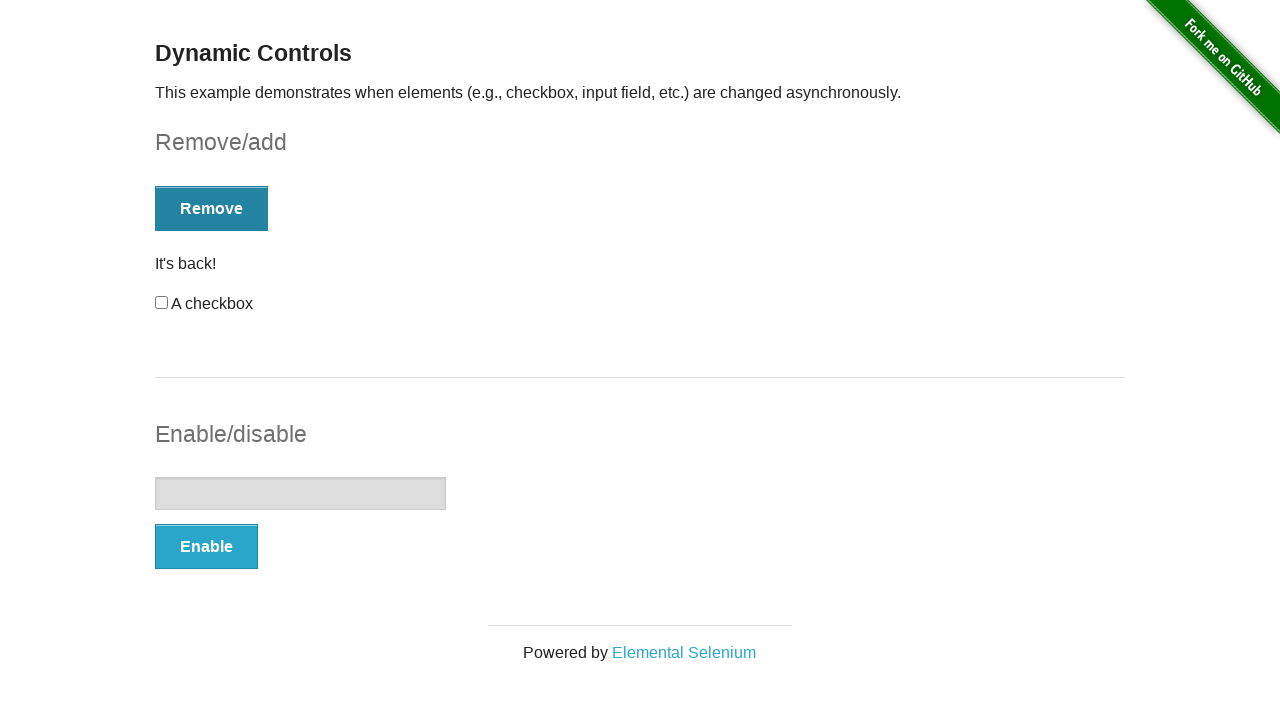

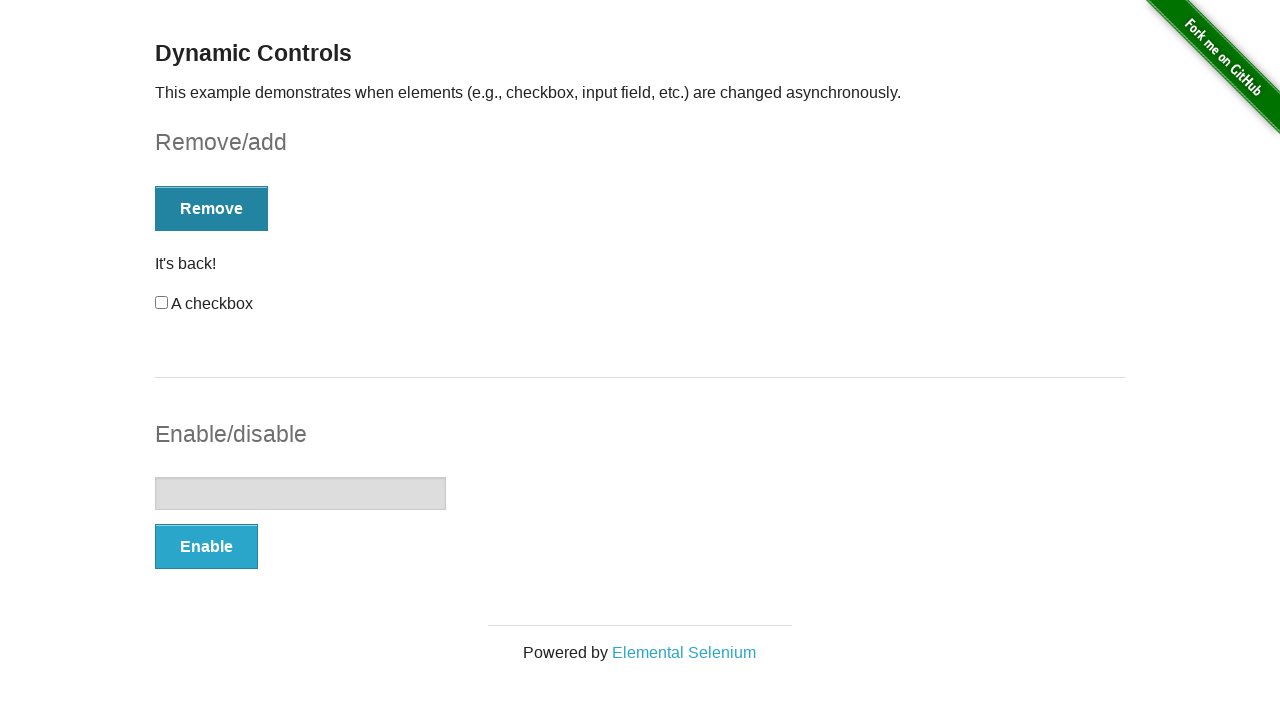